Tests JavaScript confirm alert box interaction by clicking a button that triggers an alert, dismissing (canceling) the alert, and verifying the page shows "You pressed Cancel!" message.

Starting URL: https://www.w3schools.com/js/tryit.asp?filename=tryjs_confirm

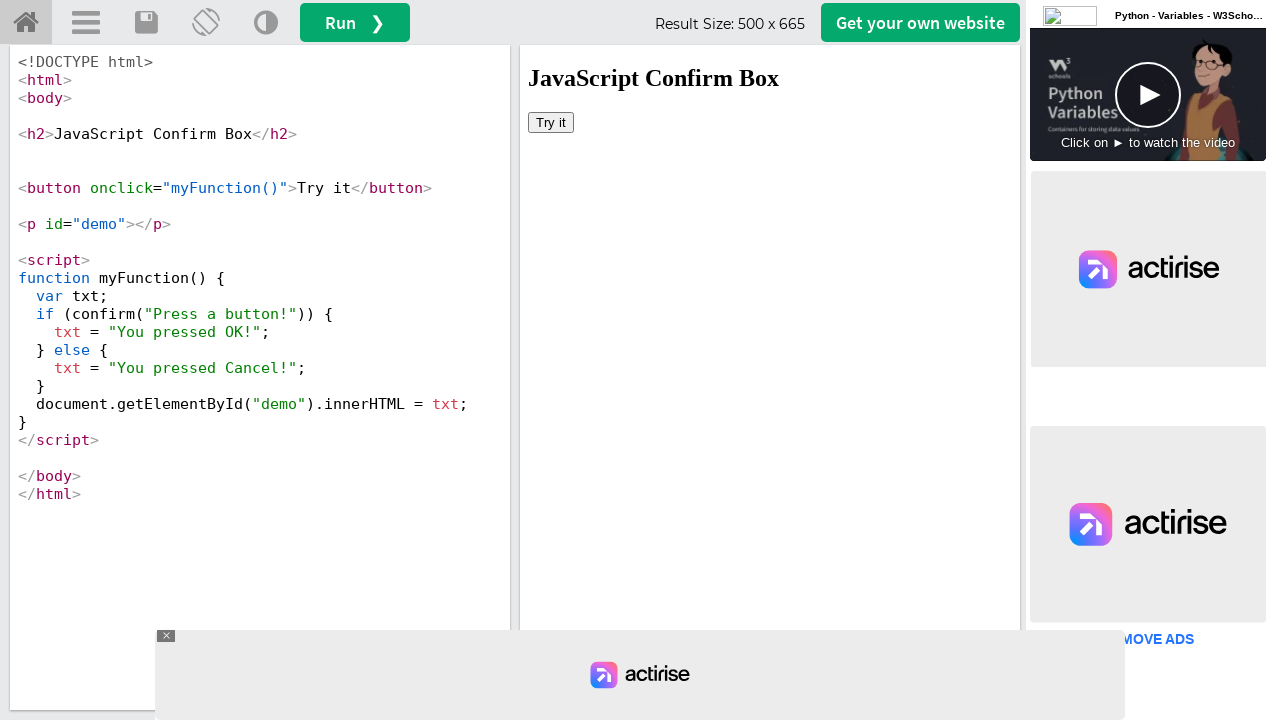

Set up dialog handler to dismiss confirm dialogs
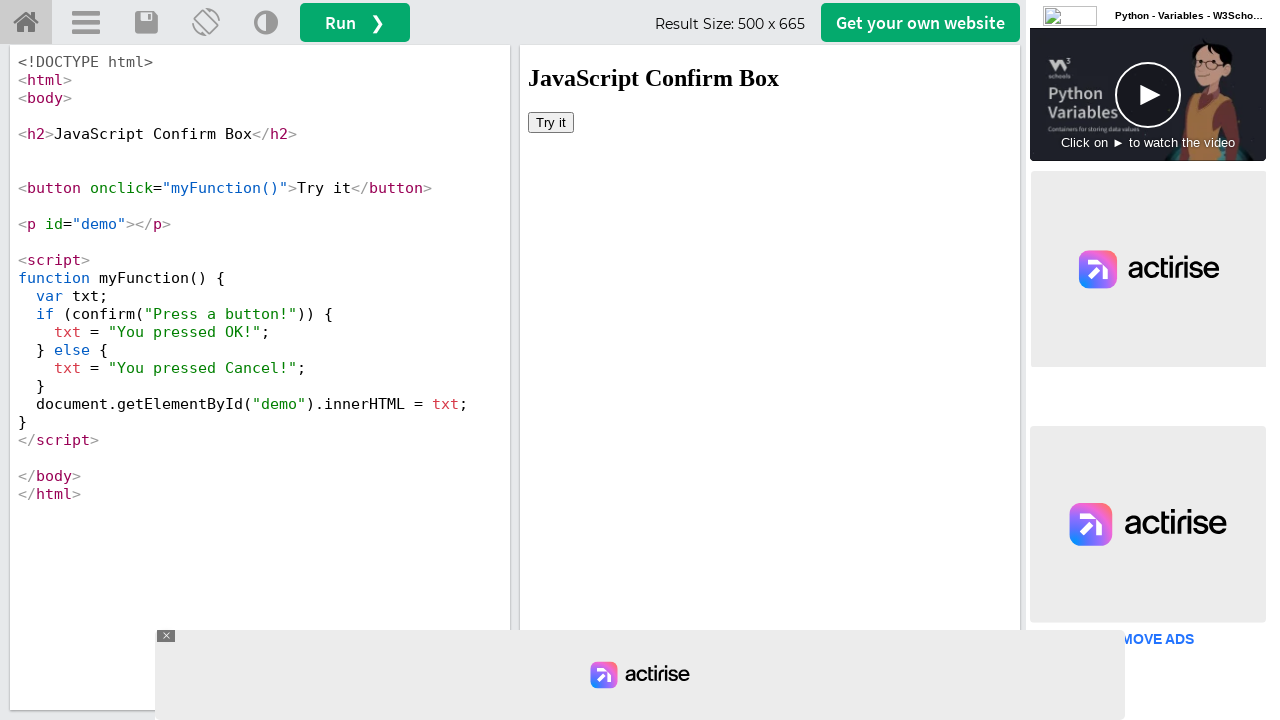

Located the iframe with ID 'iframeResult'
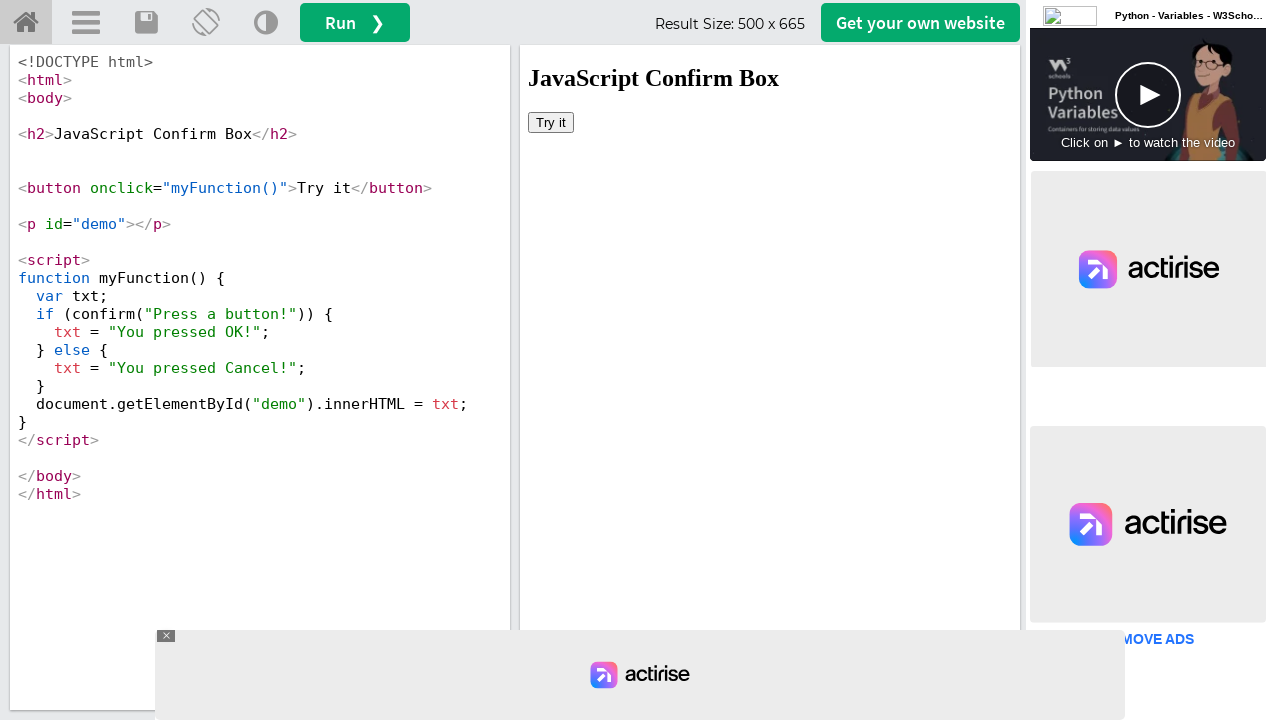

Clicked the button to trigger the confirm alert at (551, 122) on #iframeResult >> internal:control=enter-frame >> body > button
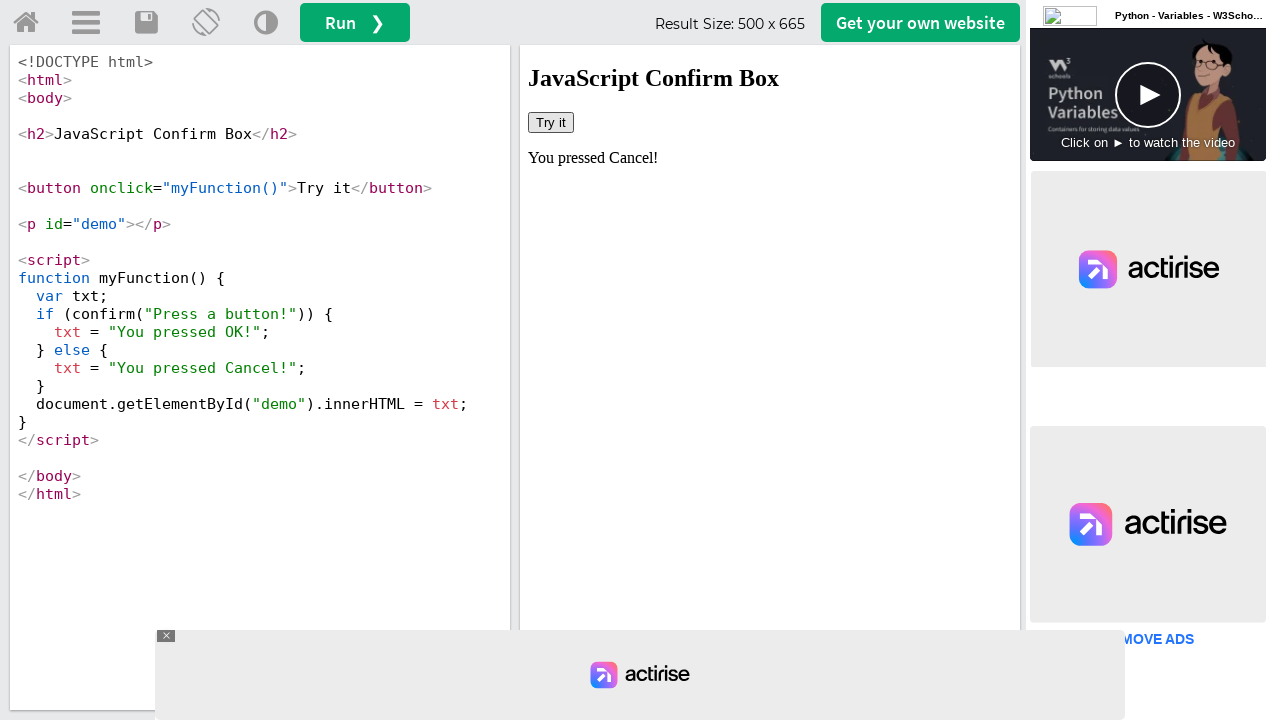

Verified the page displays 'You pressed Cancel!' message after dismissing the alert
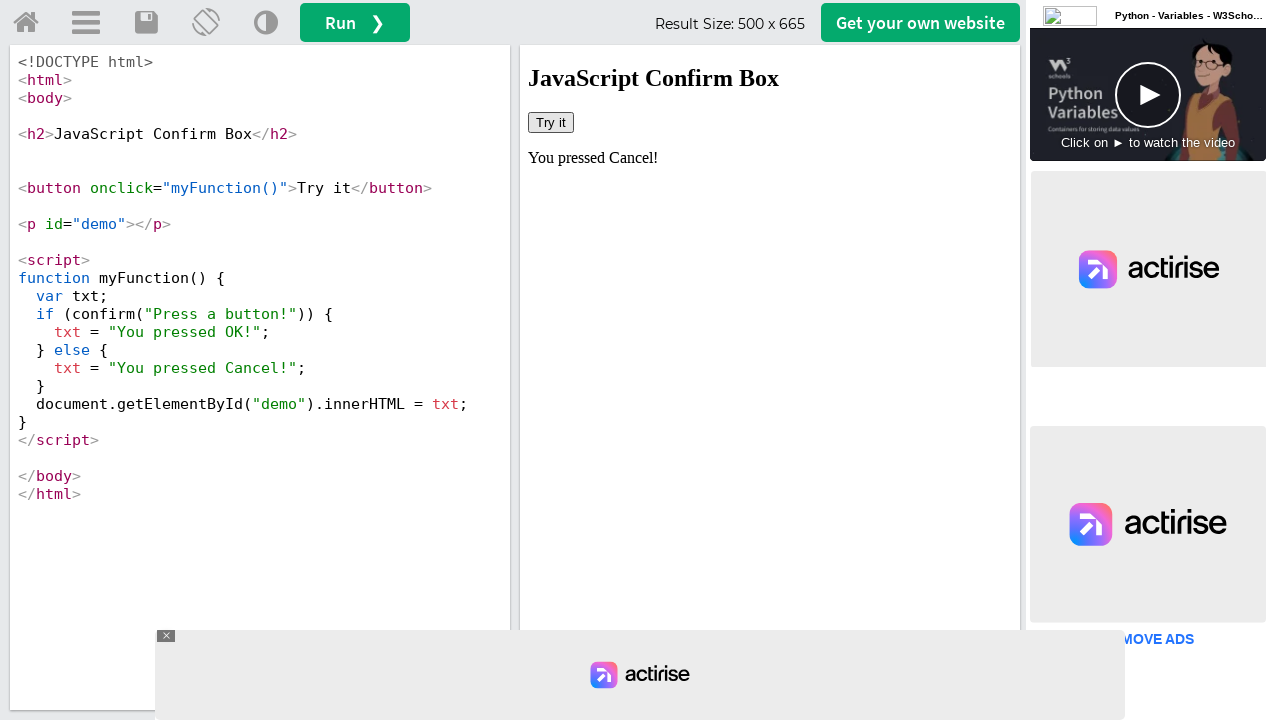

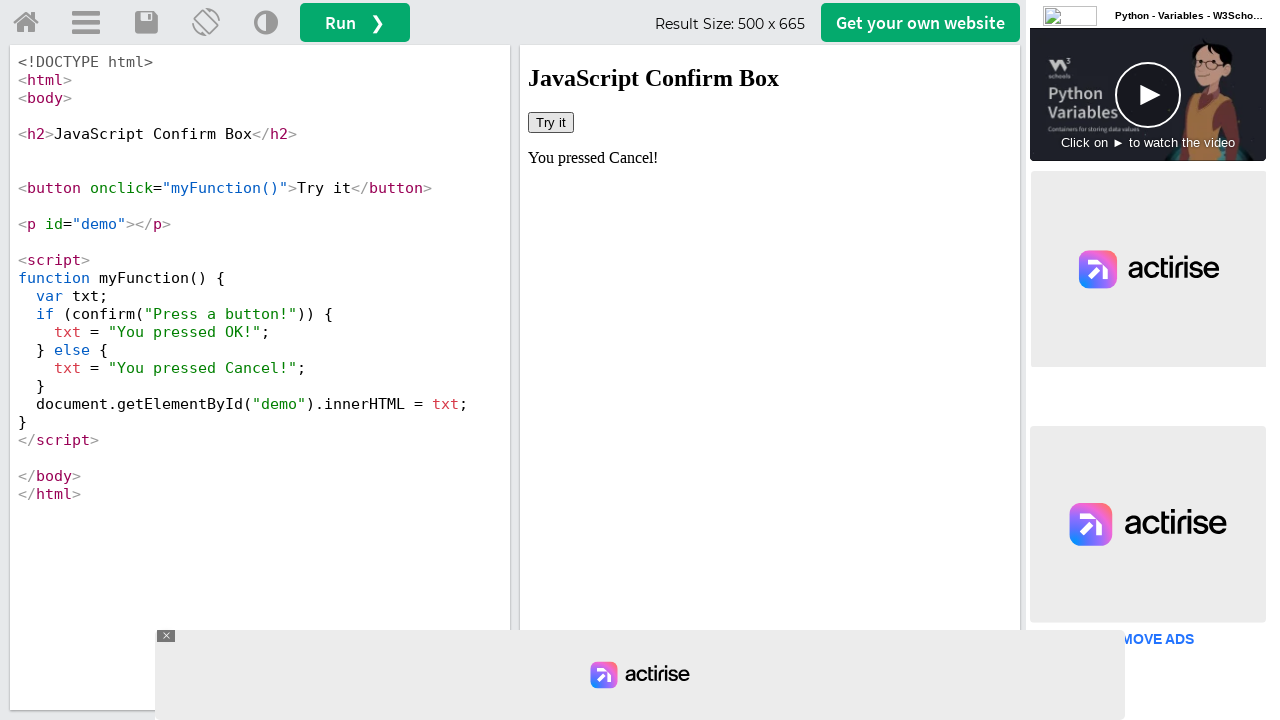